Tests dynamic content loading with explicit waits - clicks start button, waits for loading to complete, and verifies the finish message appears

Starting URL: http://the-internet.herokuapp.com/dynamic_loading/1

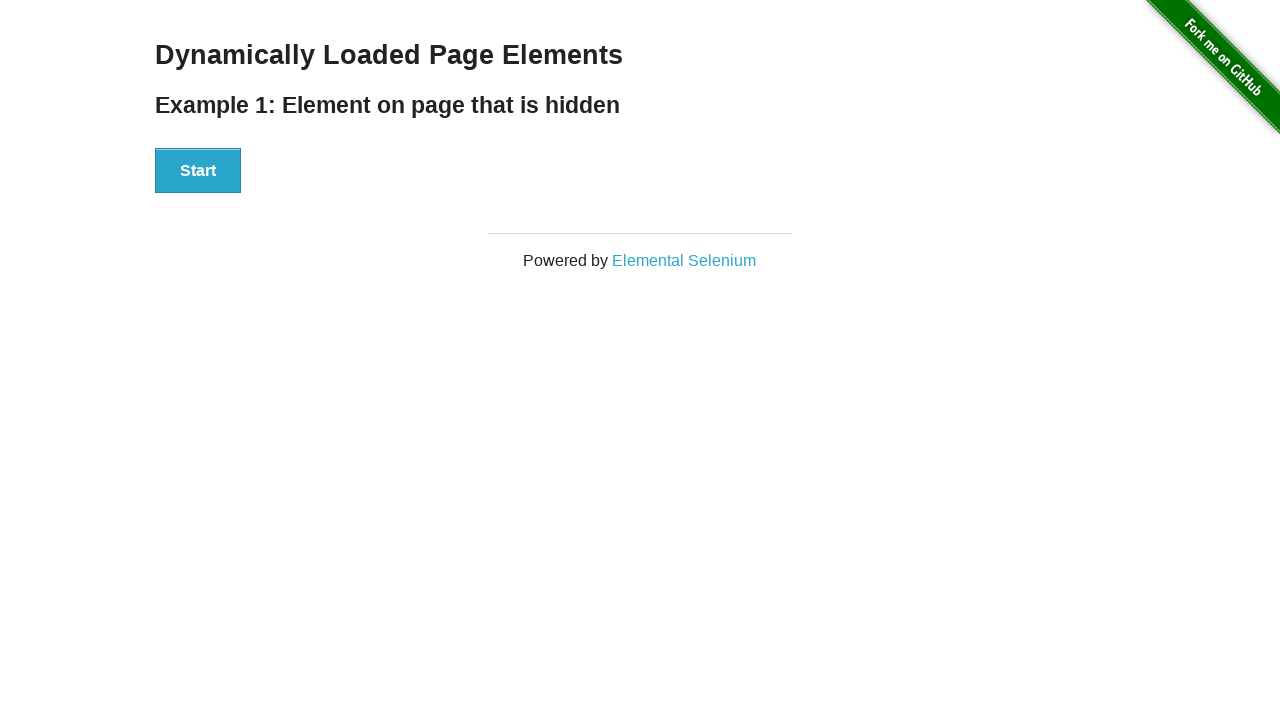

Start button became visible
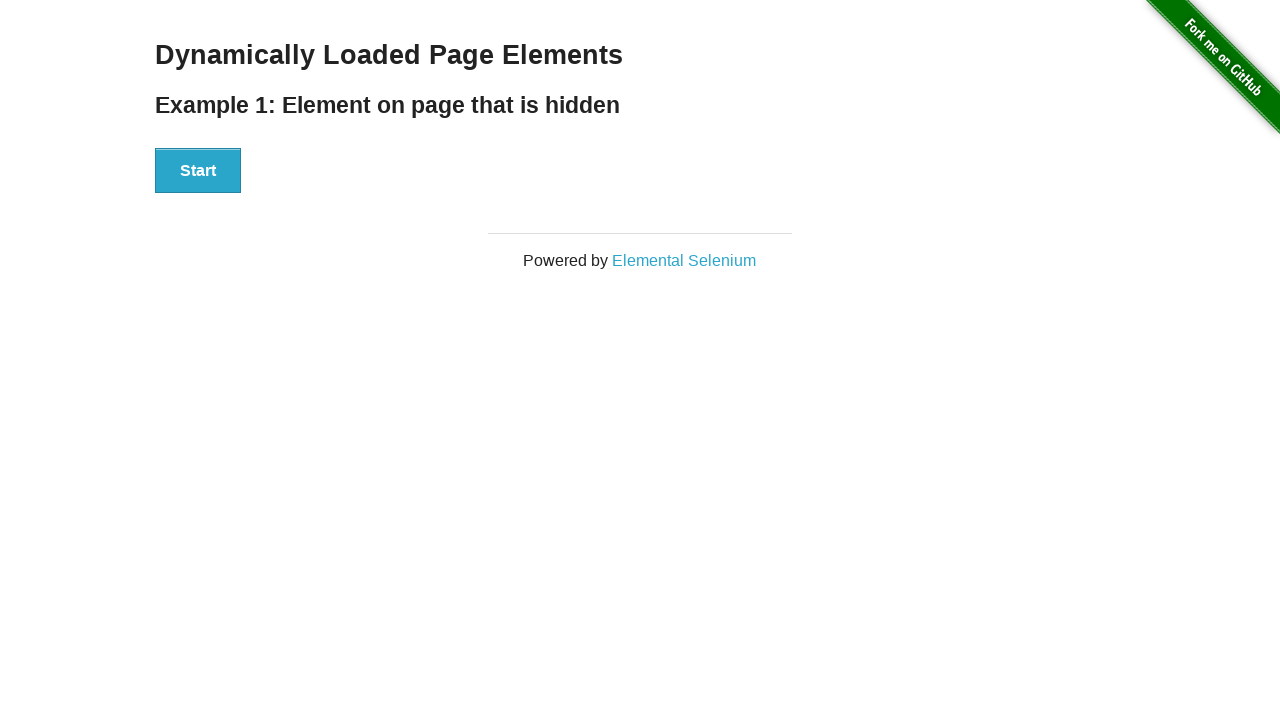

Clicked the start button at (198, 171) on button
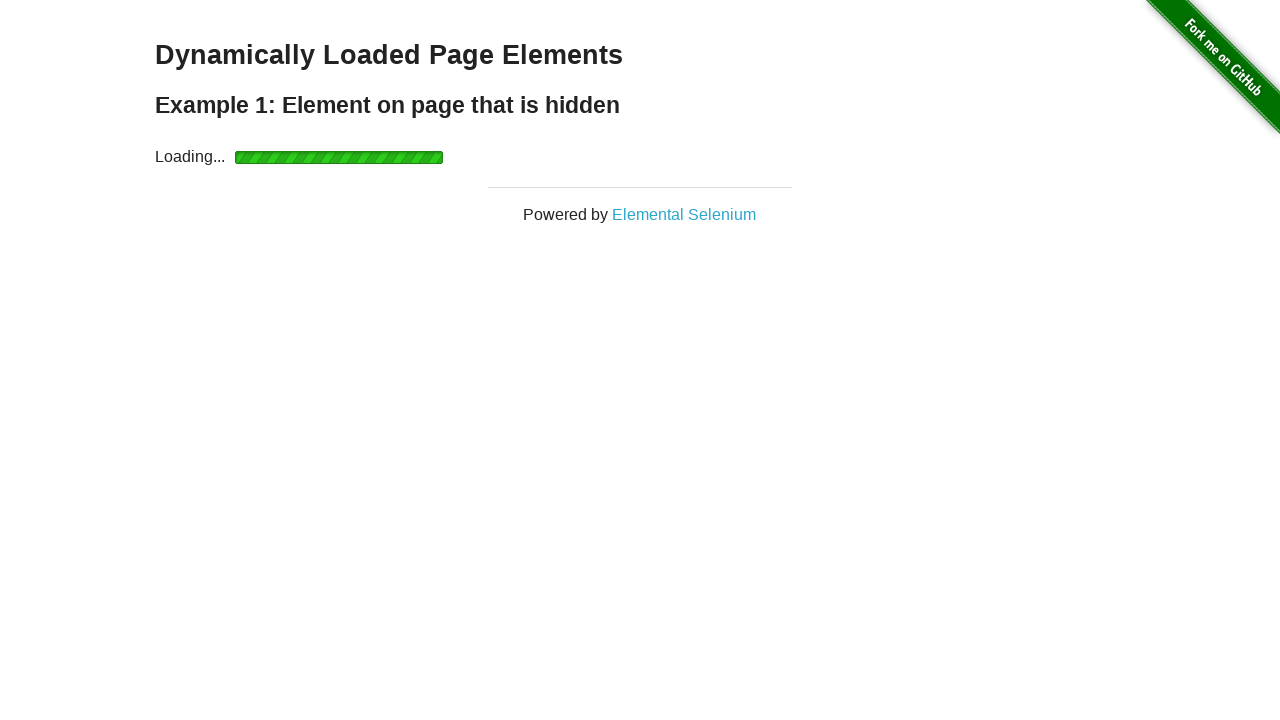

Loading indicator appeared
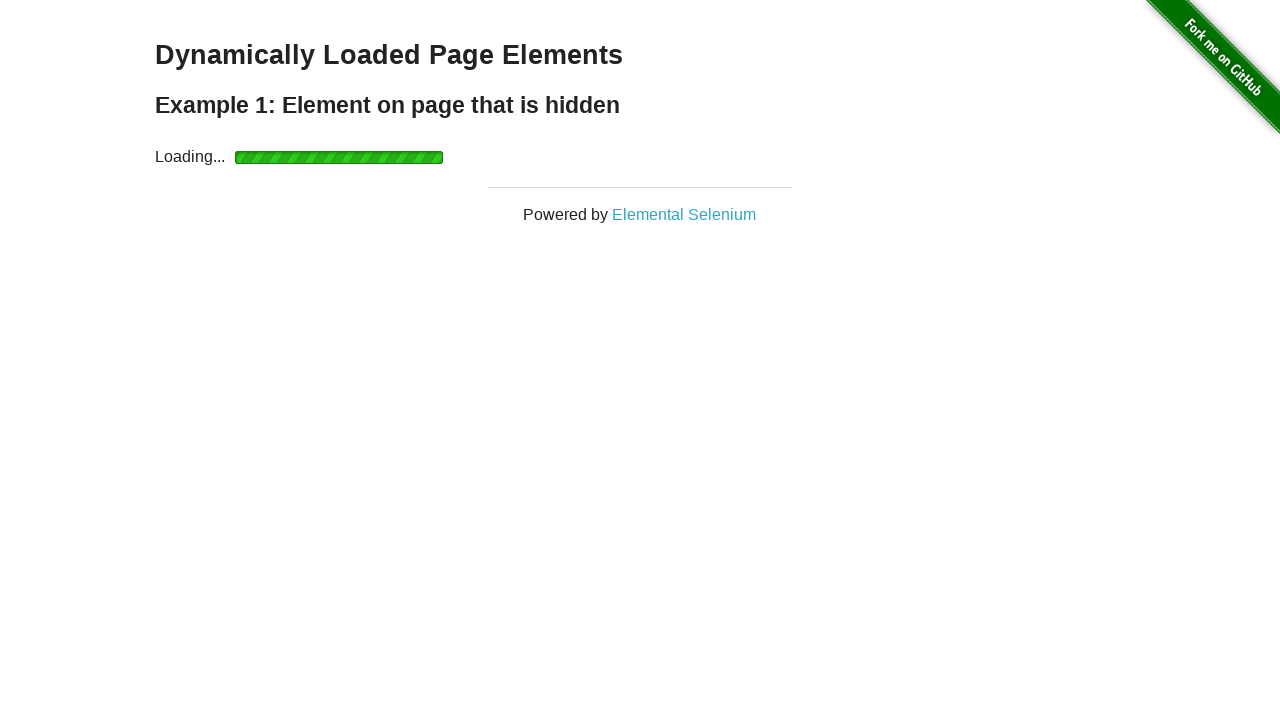

Loading indicator disappeared
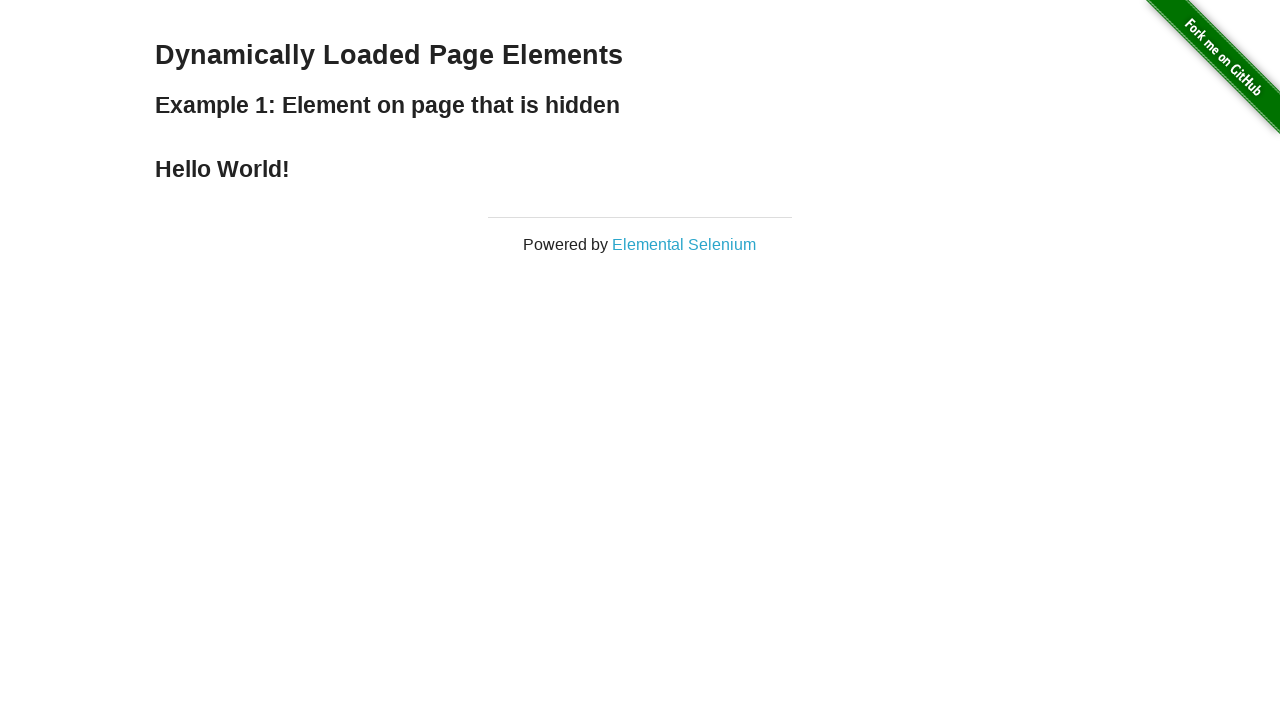

Finish message appeared and is visible
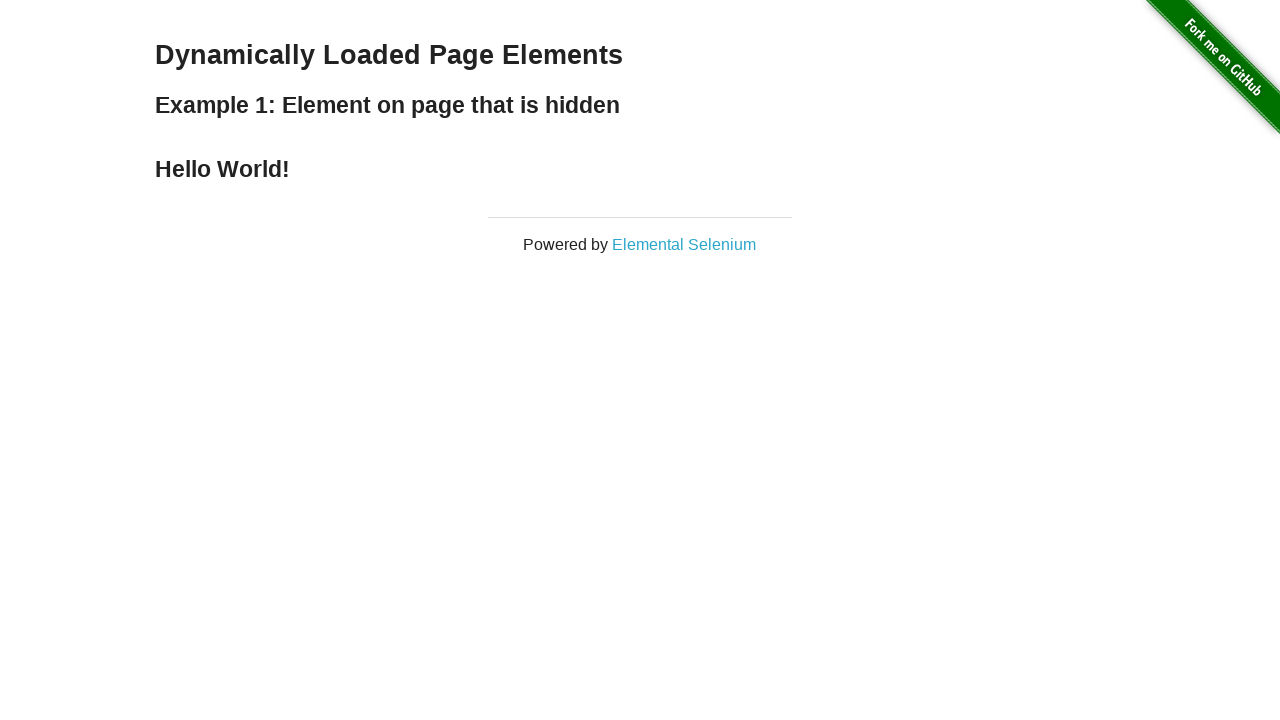

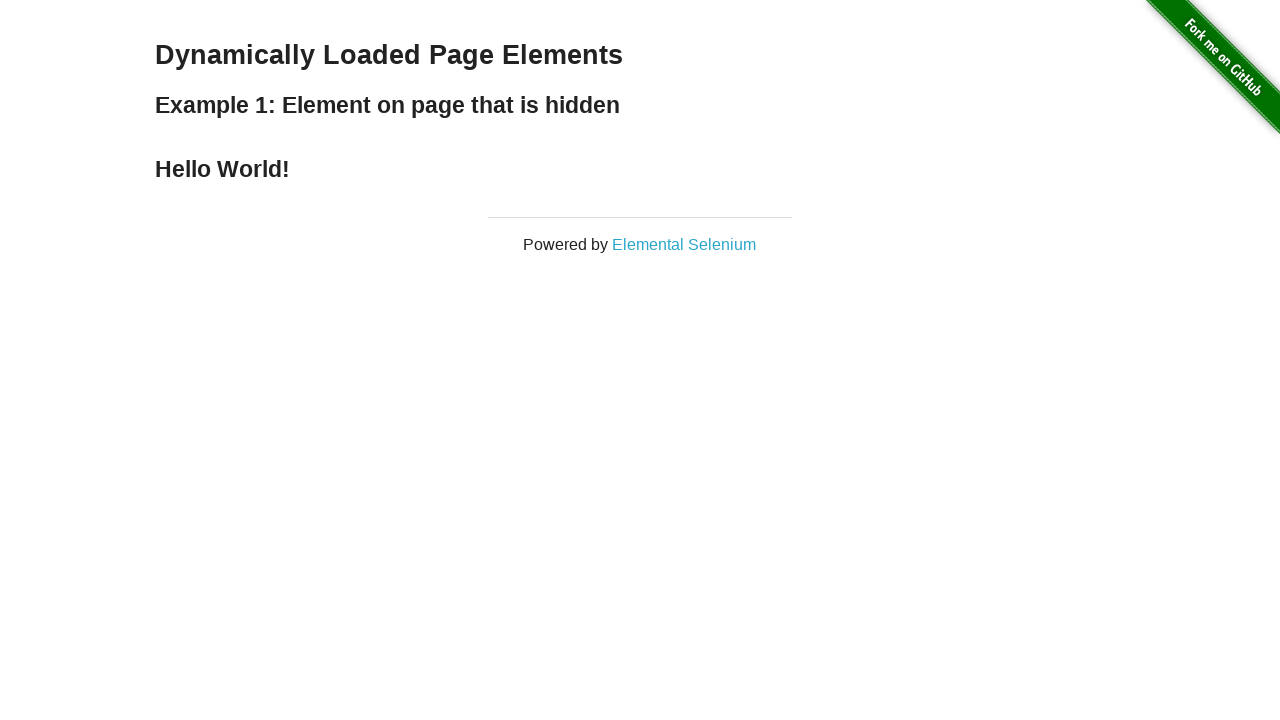